Tests form validation on a practice form by entering various field values including an invalid email format and an invalid phone number (8 digits instead of 10), then selects a date of birth from a date picker.

Starting URL: https://demoqa.com/automation-practice-form

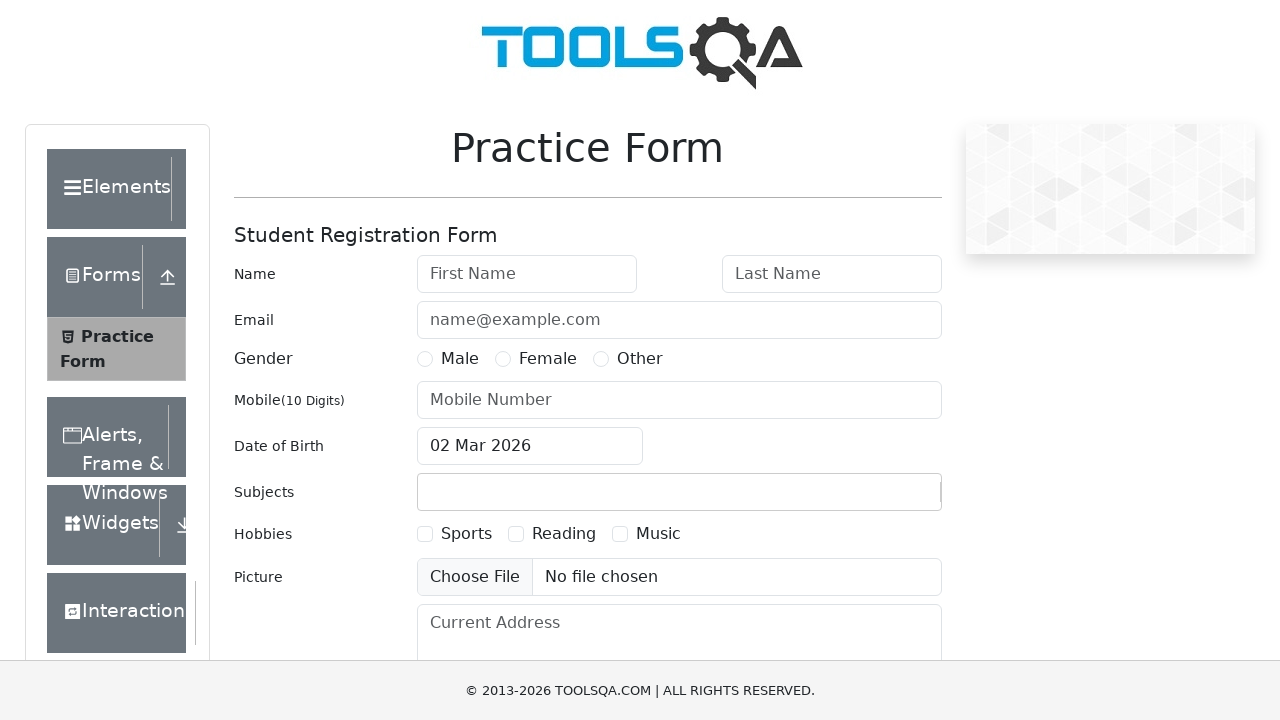

Filled first name field with 'Nguyen' on #firstName
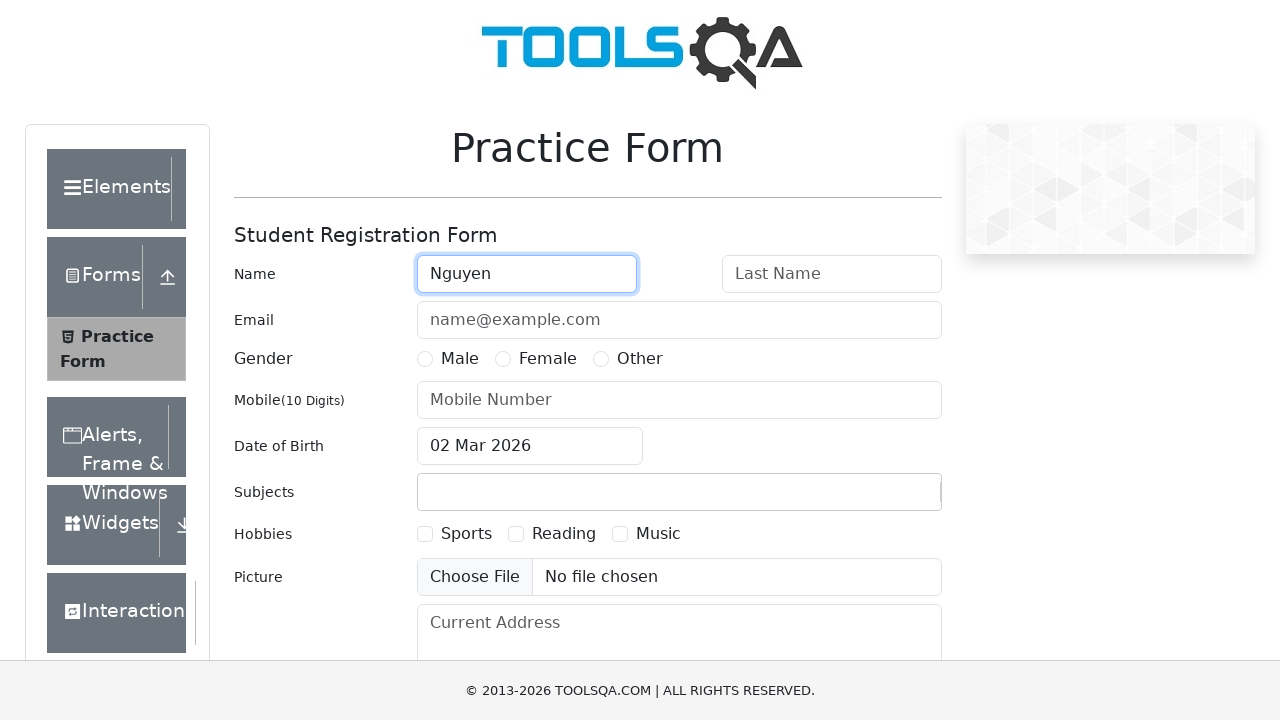

Filled last name field with 'Van A' on #lastName
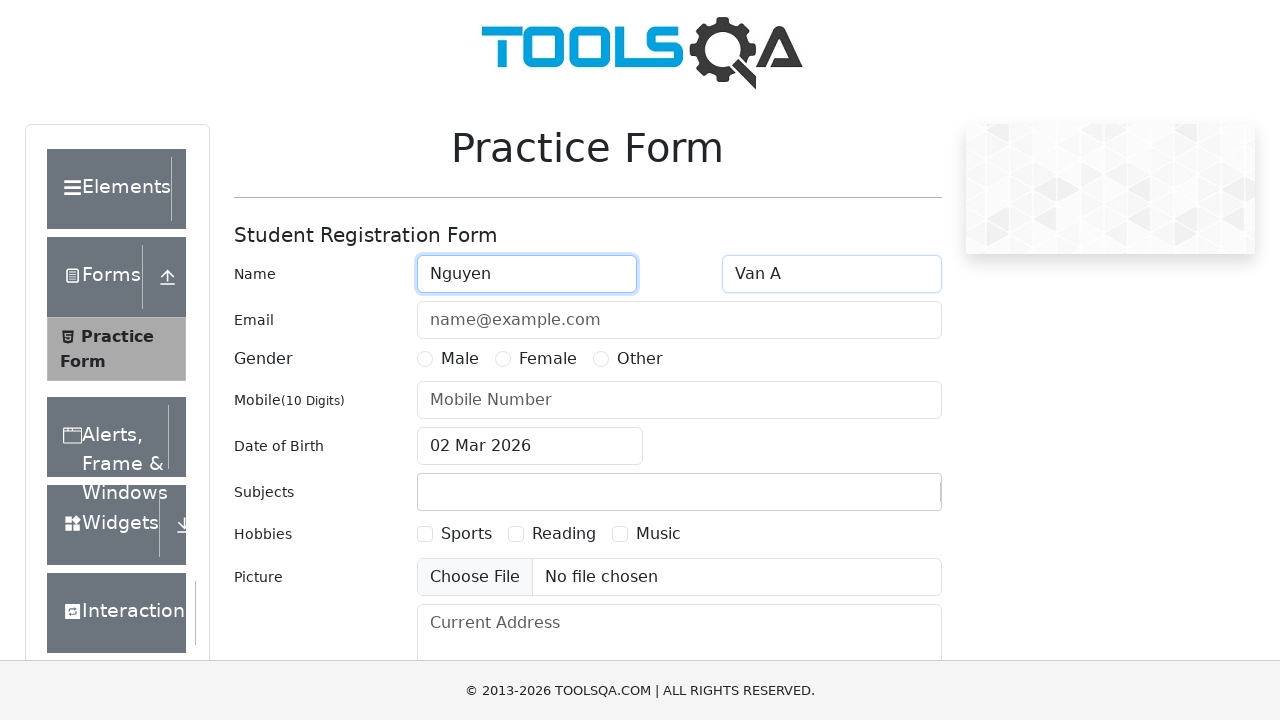

Filled email field with invalid format 'invalid-email' to test validation on #userEmail
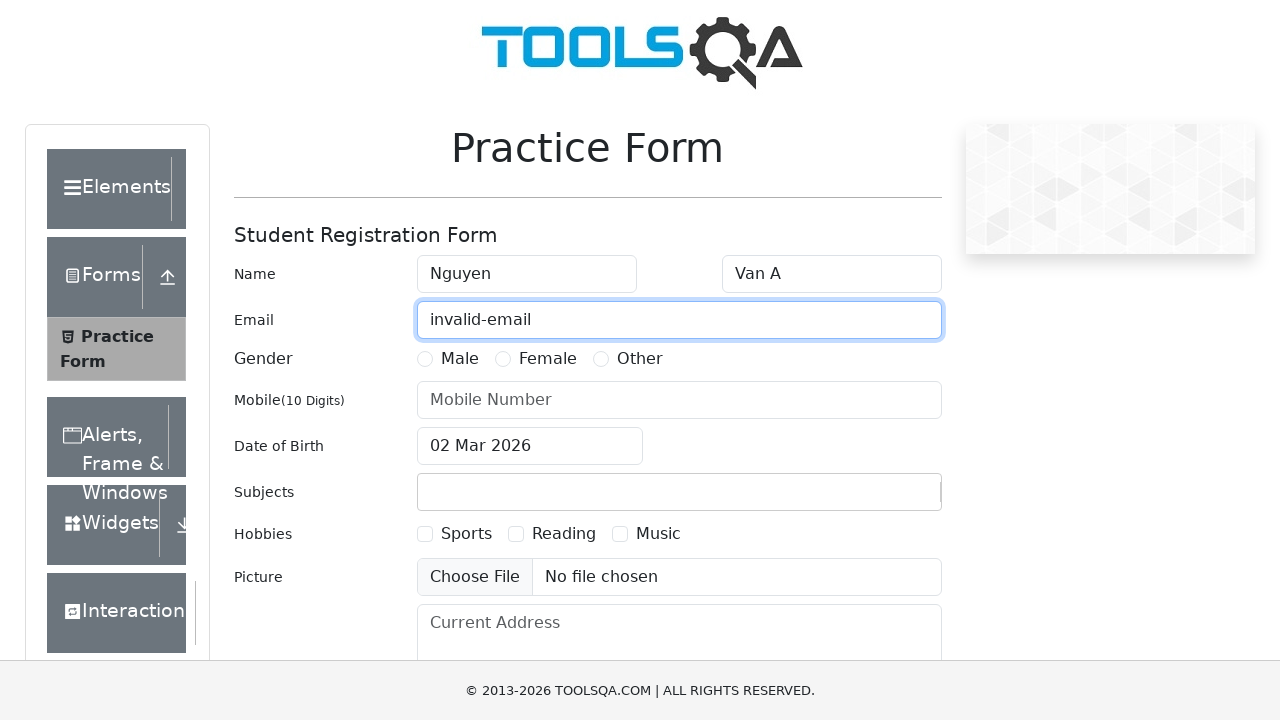

Selected 'Male' as gender at (460, 359) on label:text('Male')
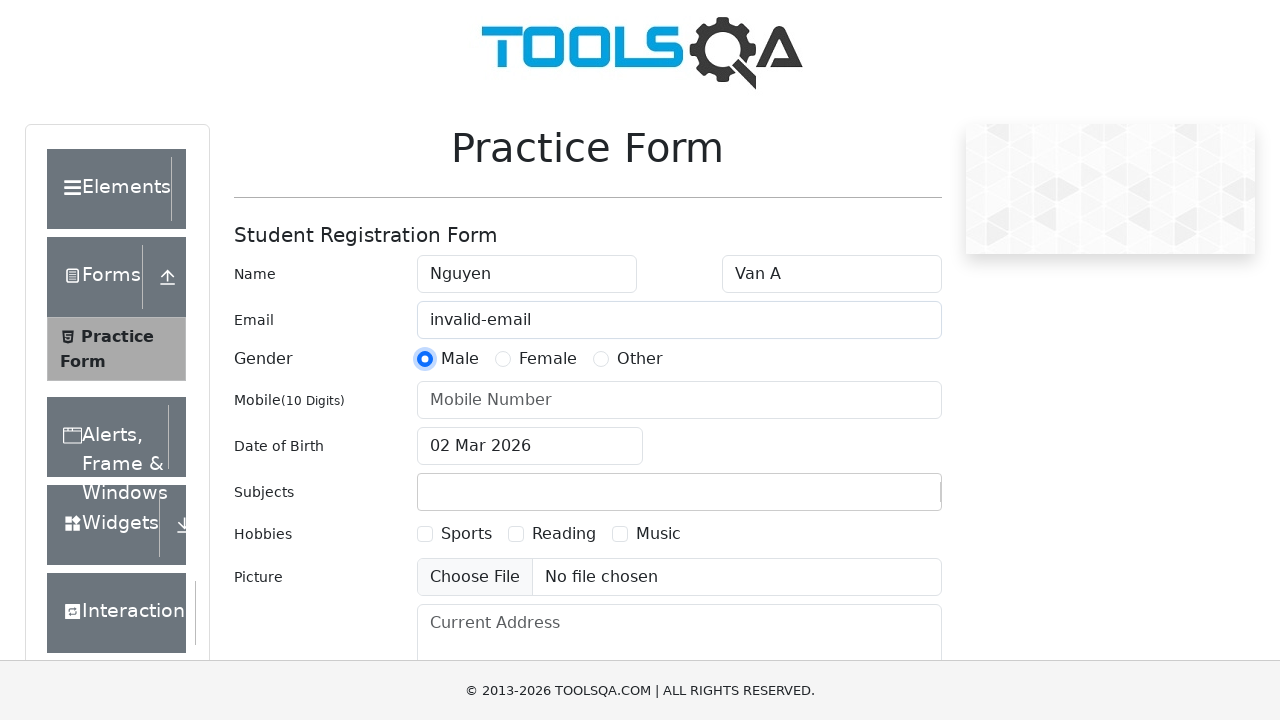

Filled phone number with invalid 8-digit value '12345678' to test validation on #userNumber
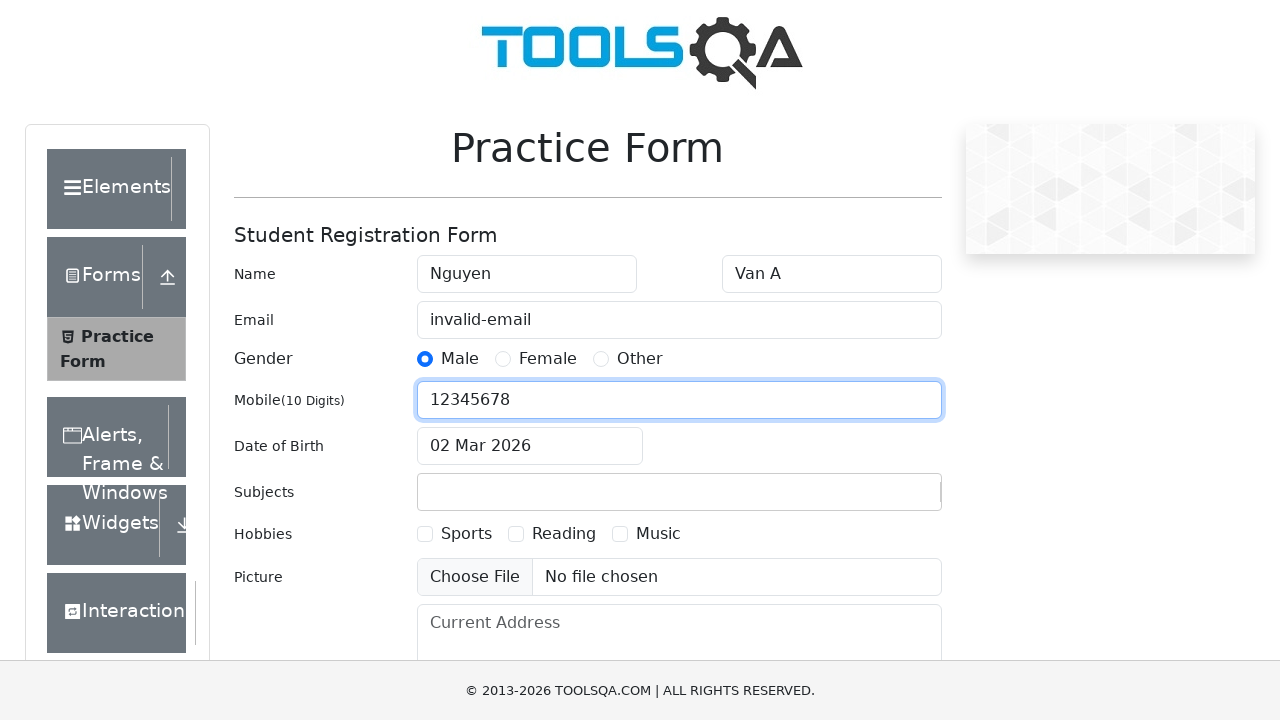

Clicked date of birth input to open date picker at (530, 446) on #dateOfBirthInput
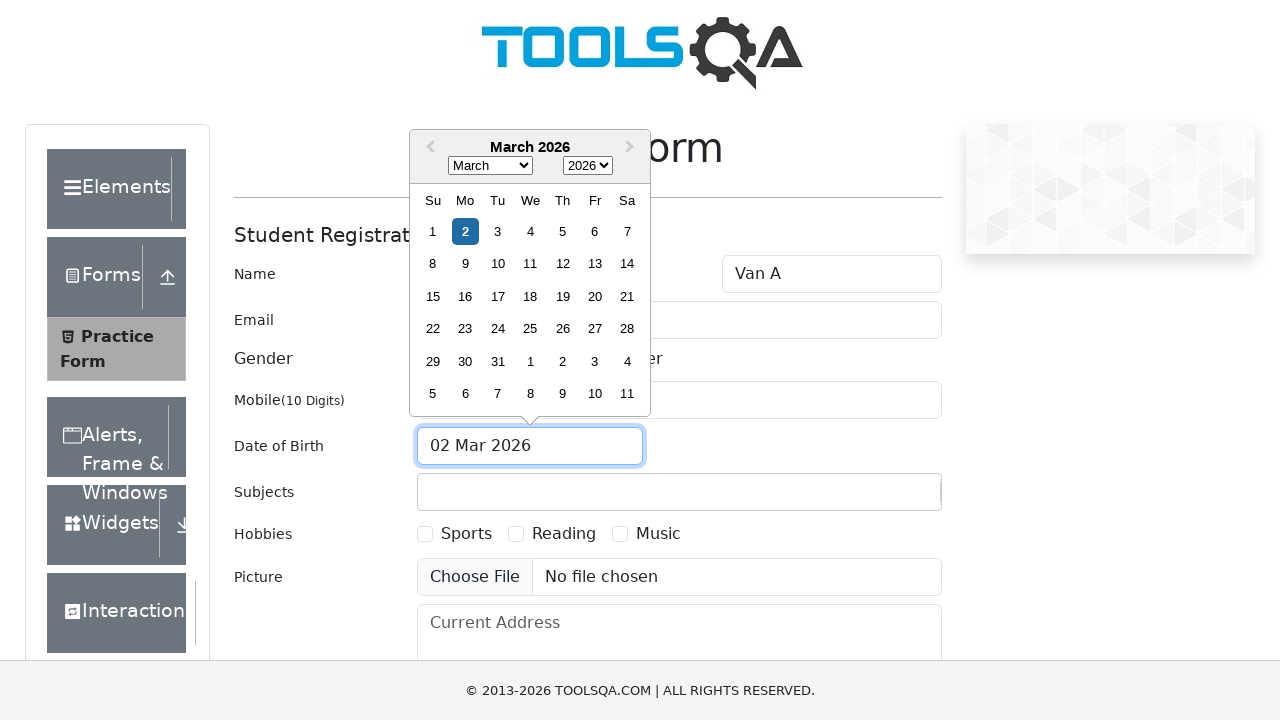

Date picker appeared and loaded
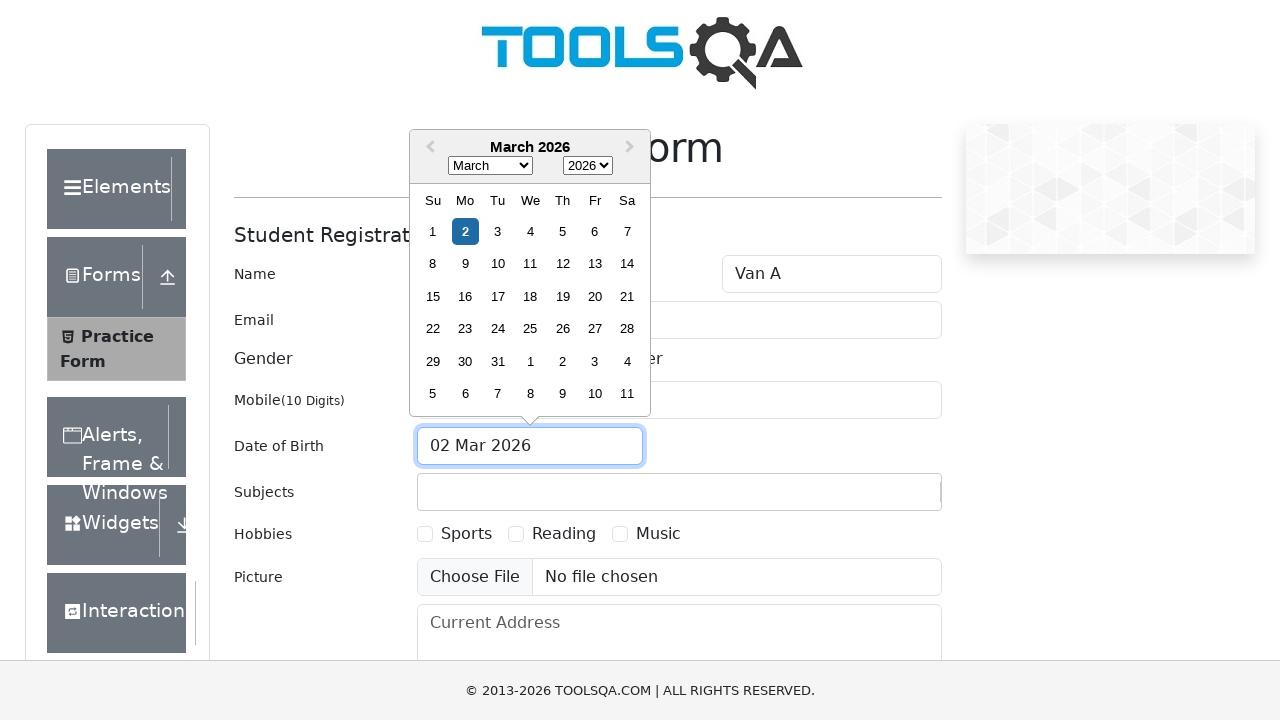

Selected year '1999' from date picker on .react-datepicker__year-select
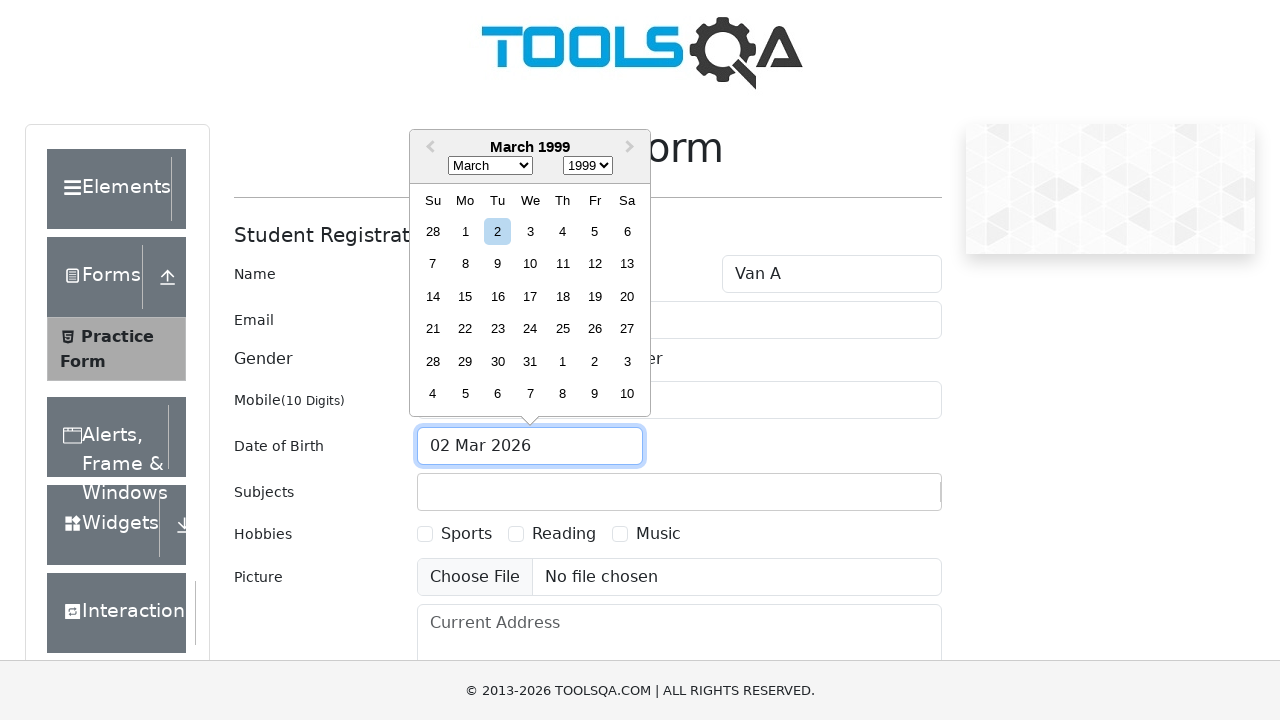

Selected month 'December' (index 11) from date picker on .react-datepicker__month-select
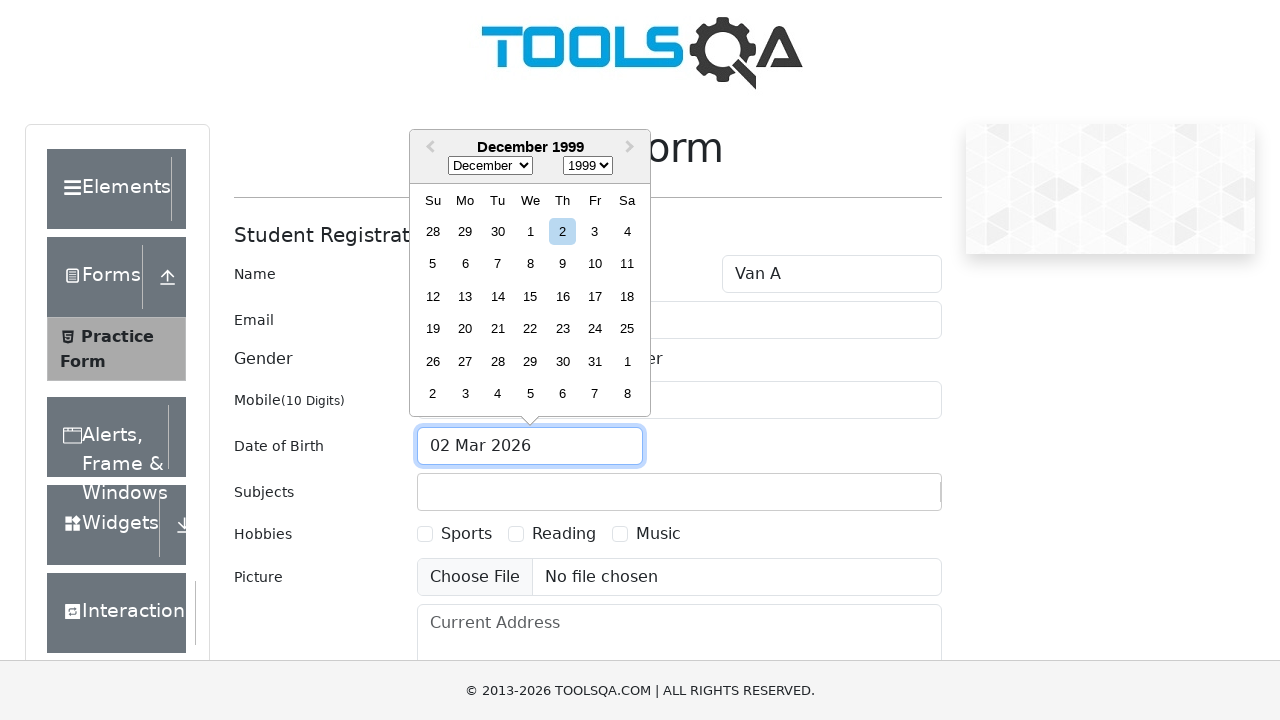

Selected day '25' from date picker to set date of birth to December 25, 1999 at (627, 329) on .react-datepicker__day--025:not(.react-datepicker__day--outside-month)
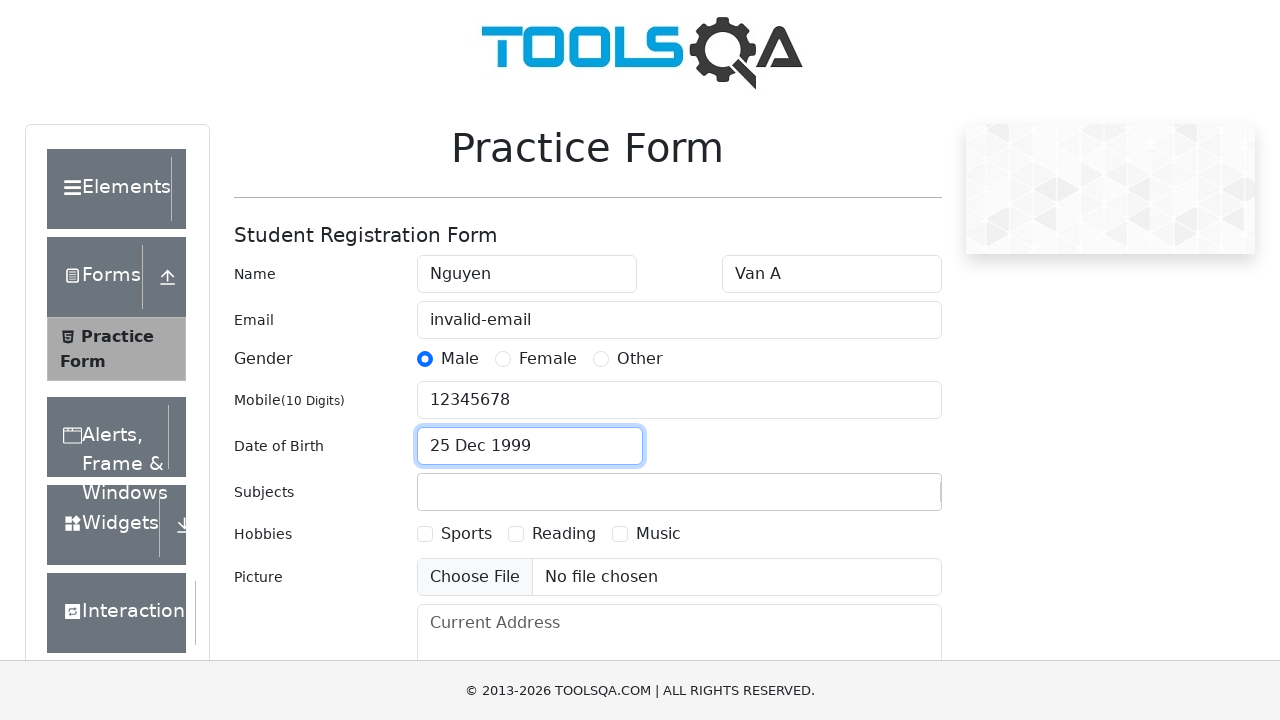

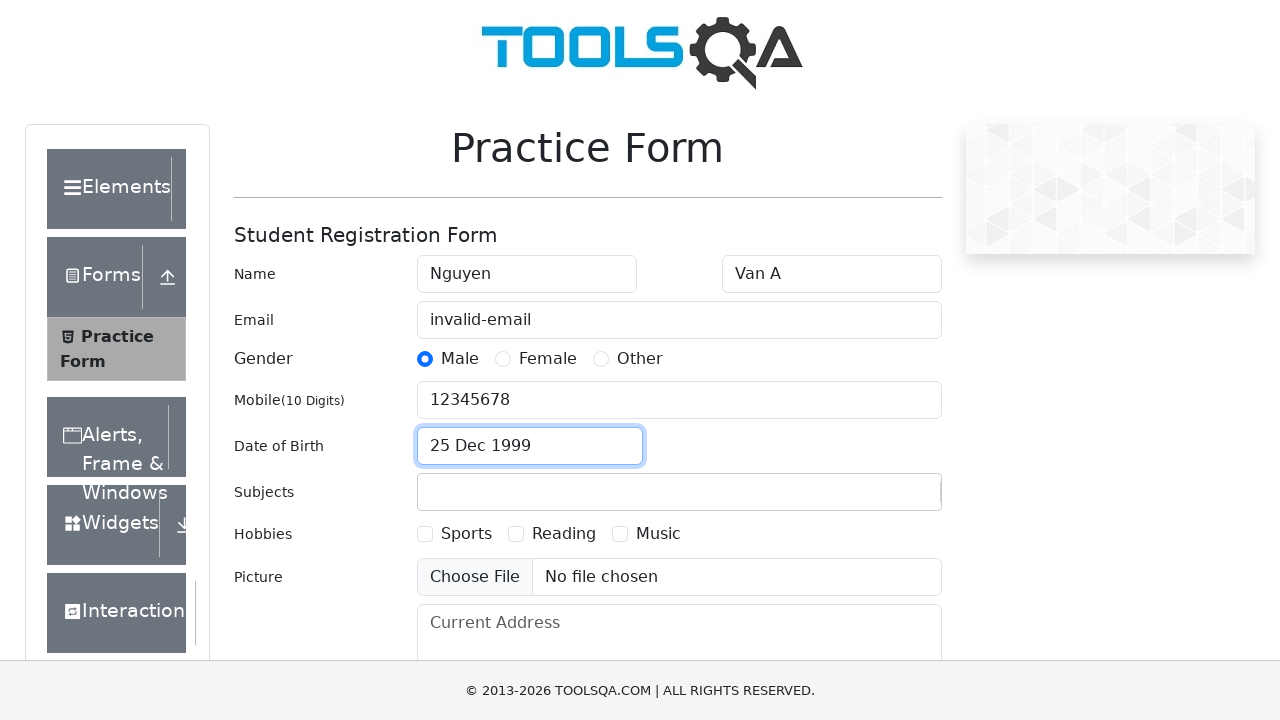